Tests keyboard input functionality by clicking on a name field, entering text, and clicking a button on the Formy keypress practice page

Starting URL: https://formy-project.herokuapp.com/keypress

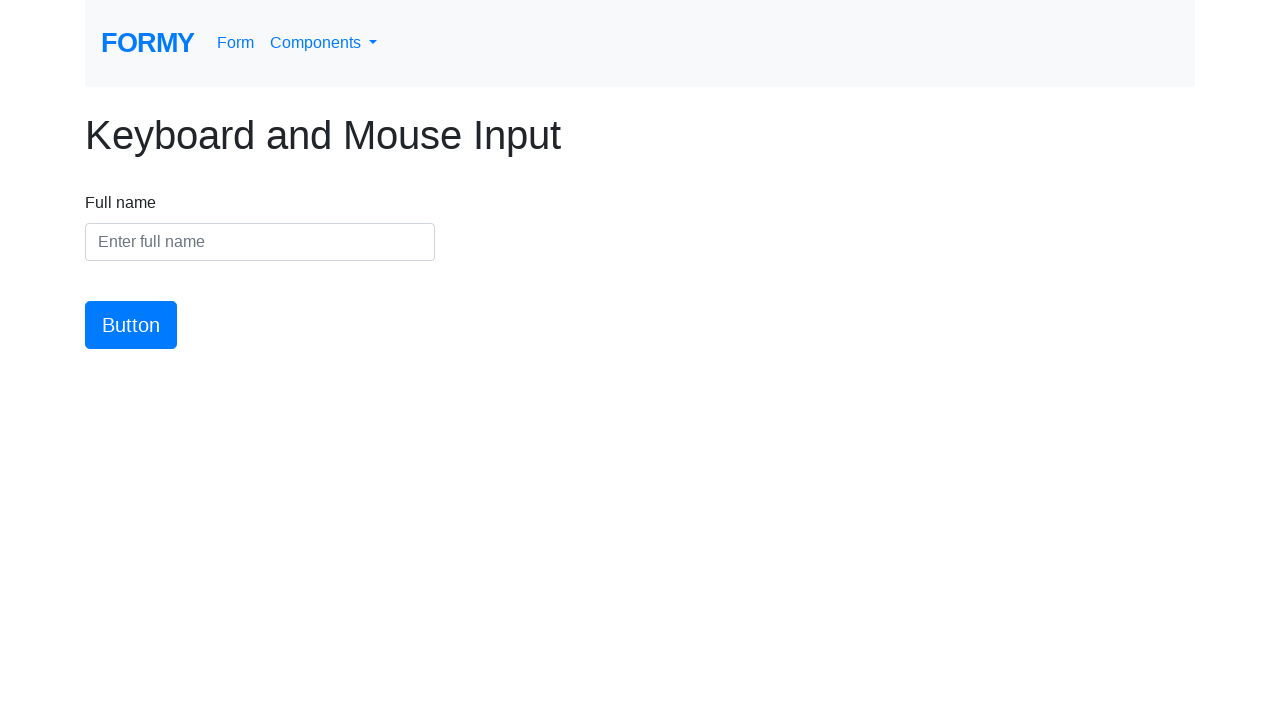

Clicked on the name input field at (260, 242) on #name
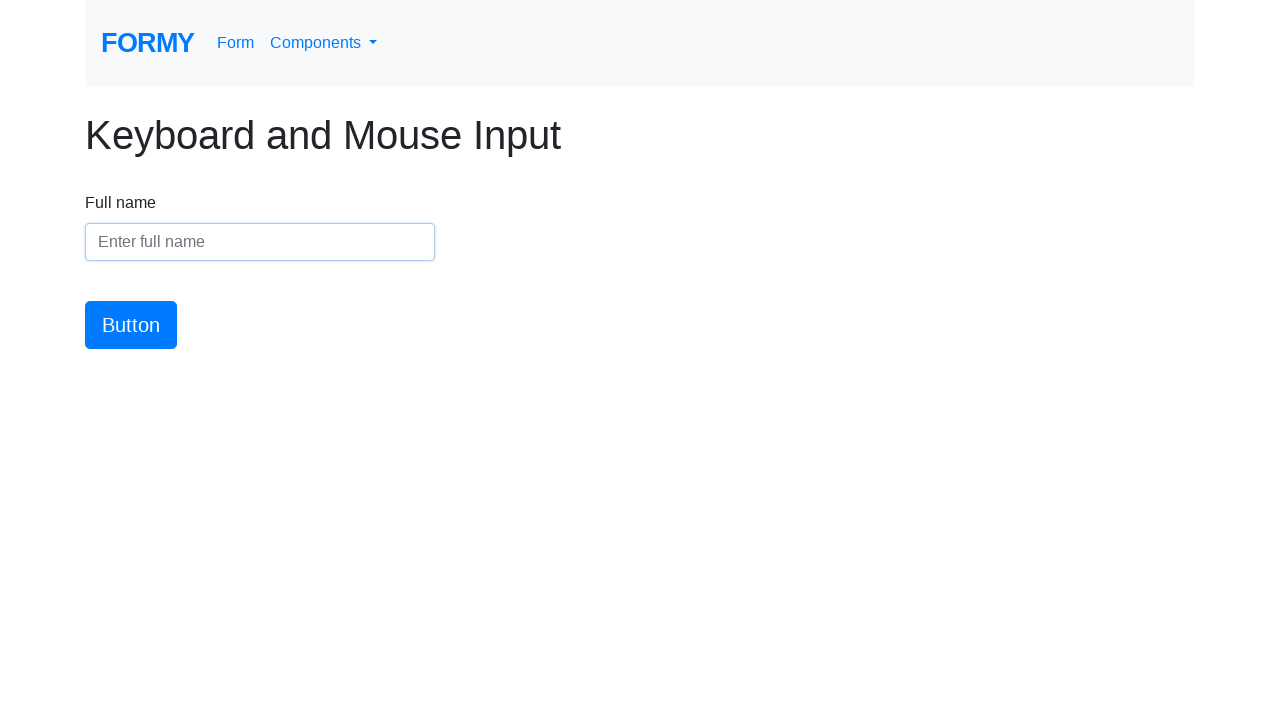

Entered name text 'João Antônio Cunha Silva' into the name field on #name
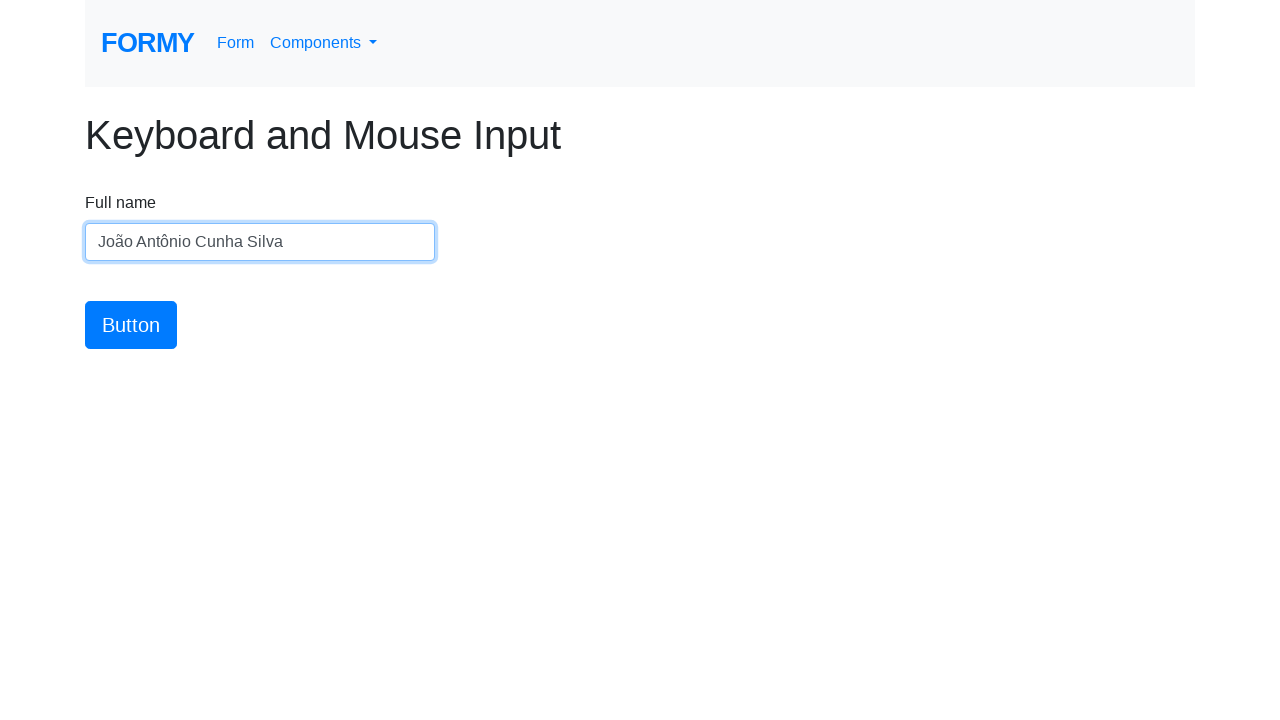

Clicked the button to submit the form at (131, 325) on #button
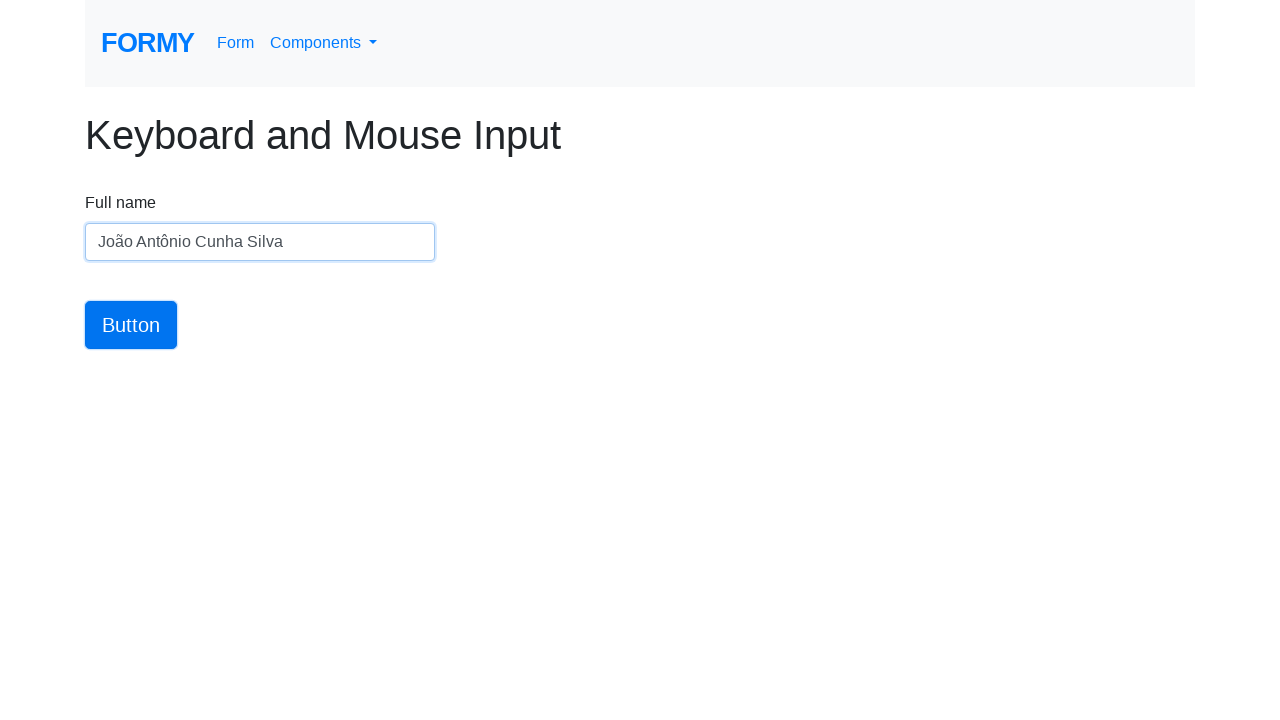

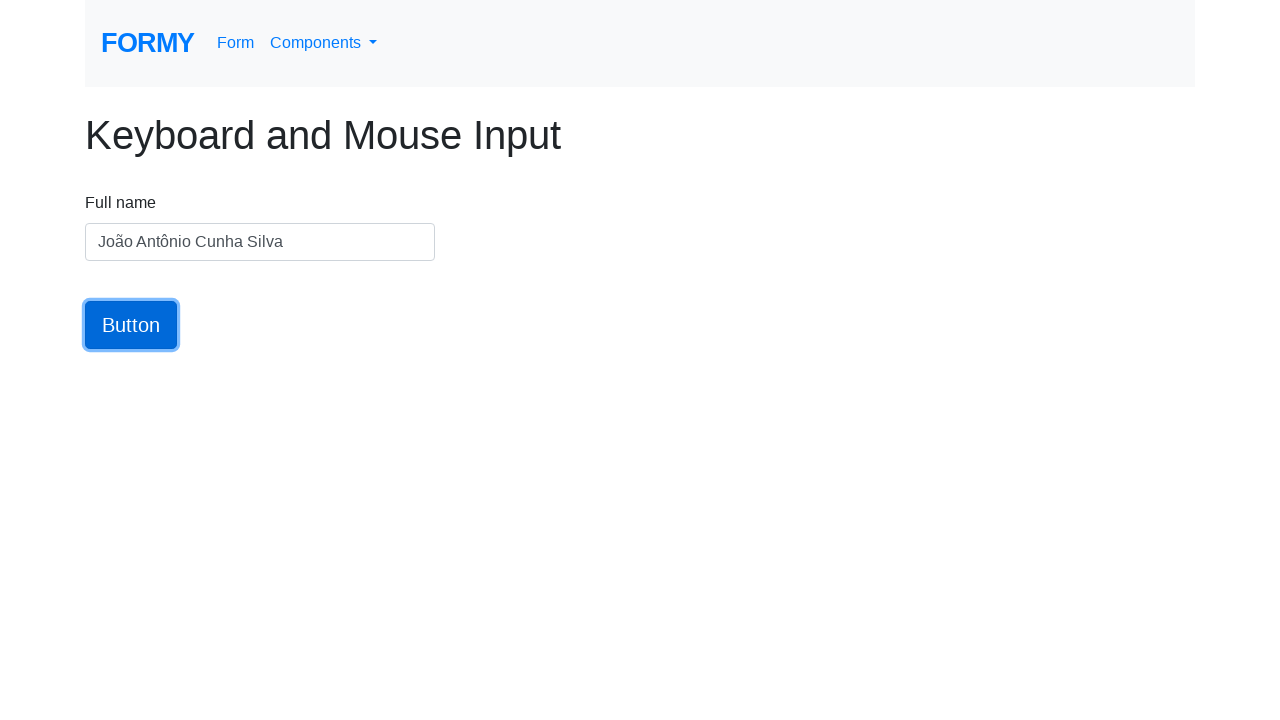